Tests JavaScript alert handling including simple alerts, confirmations, and prompts with text input

Starting URL: https://the-internet.herokuapp.com/

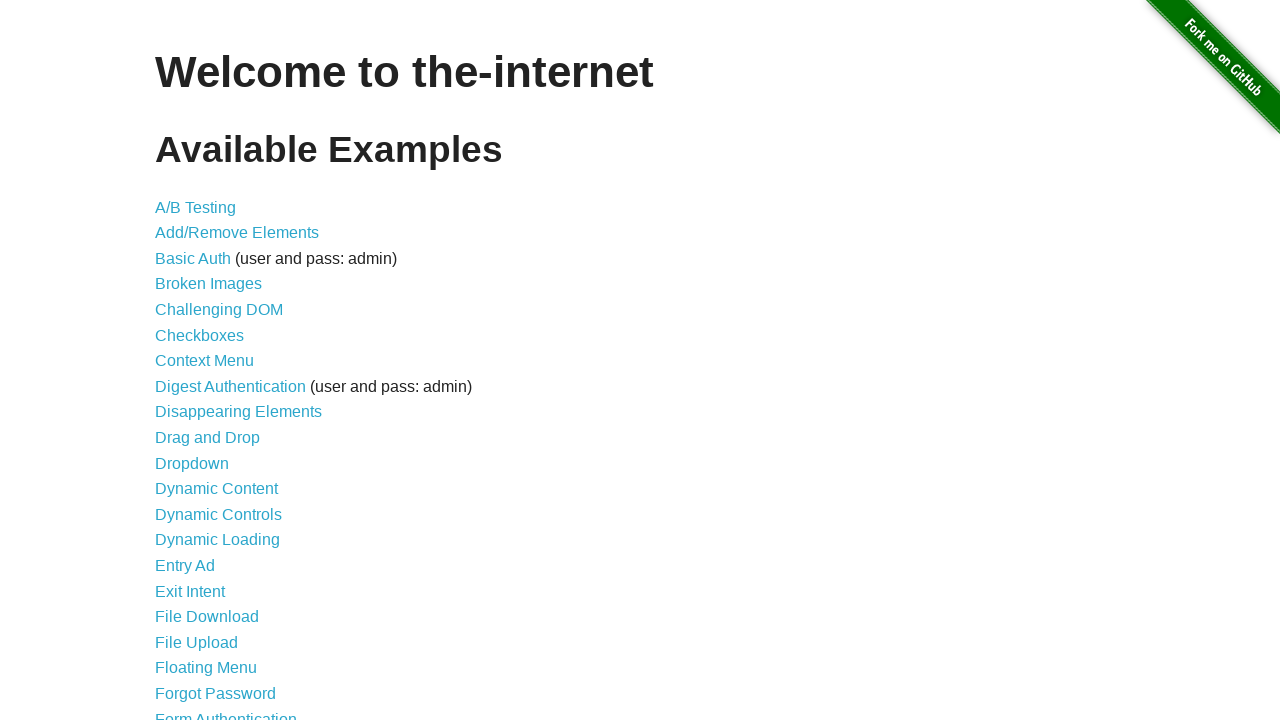

Clicked on JavaScript Alerts link at (214, 361) on text=JavaScript Alerts
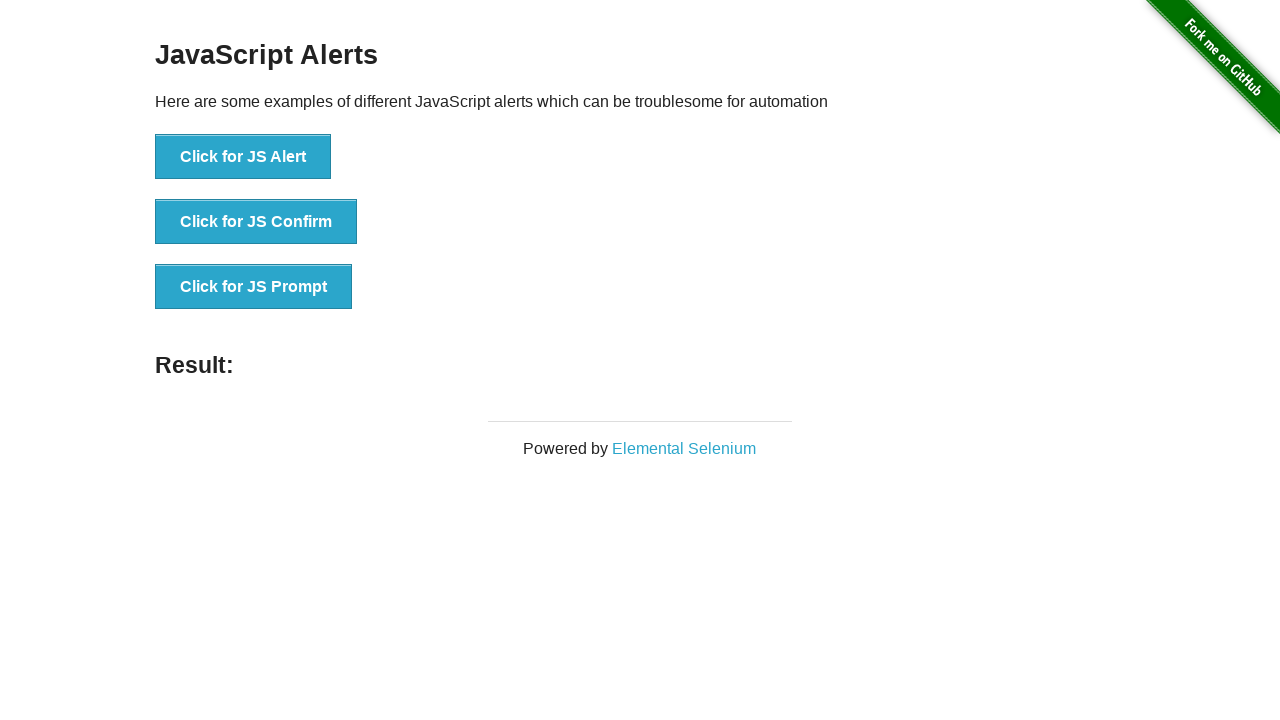

Clicked button to trigger simple JS alert at (243, 157) on button:has-text('Click for JS Alert')
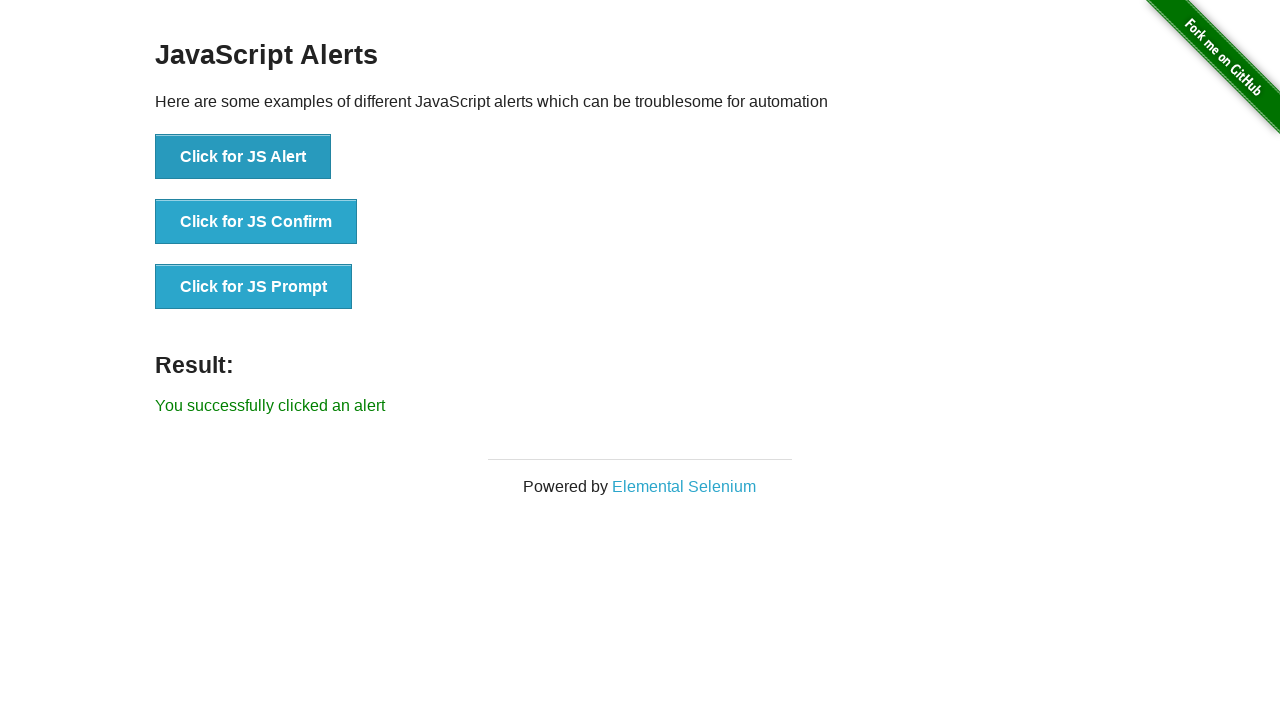

Accepted simple alert dialog
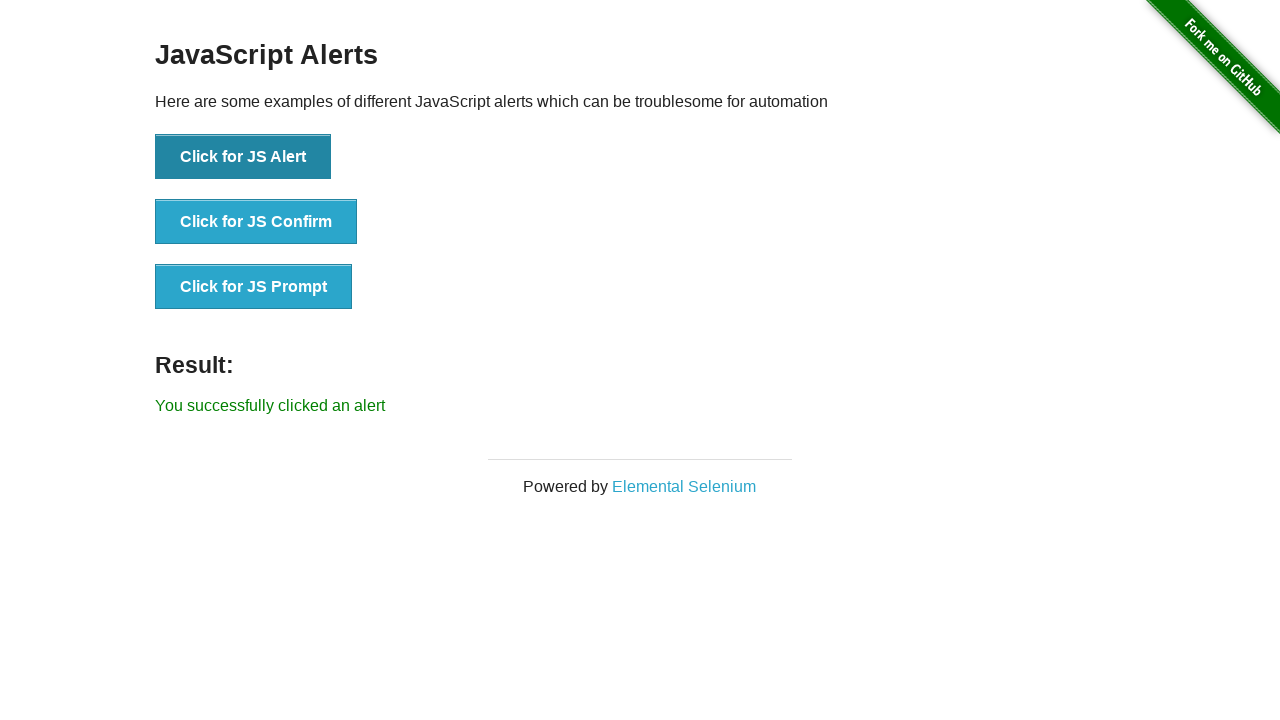

Clicked button to trigger JS confirm dialog at (256, 222) on button:has-text('Click for JS Confirm')
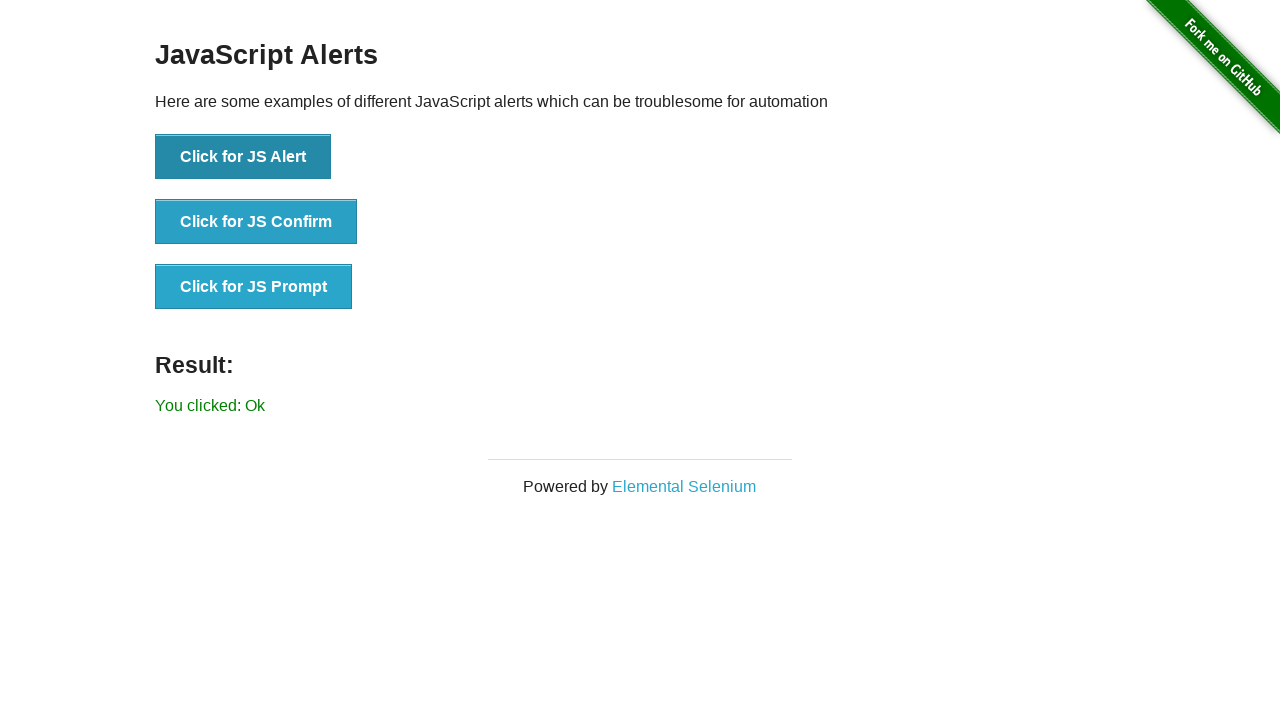

Accepted confirmation alert dialog
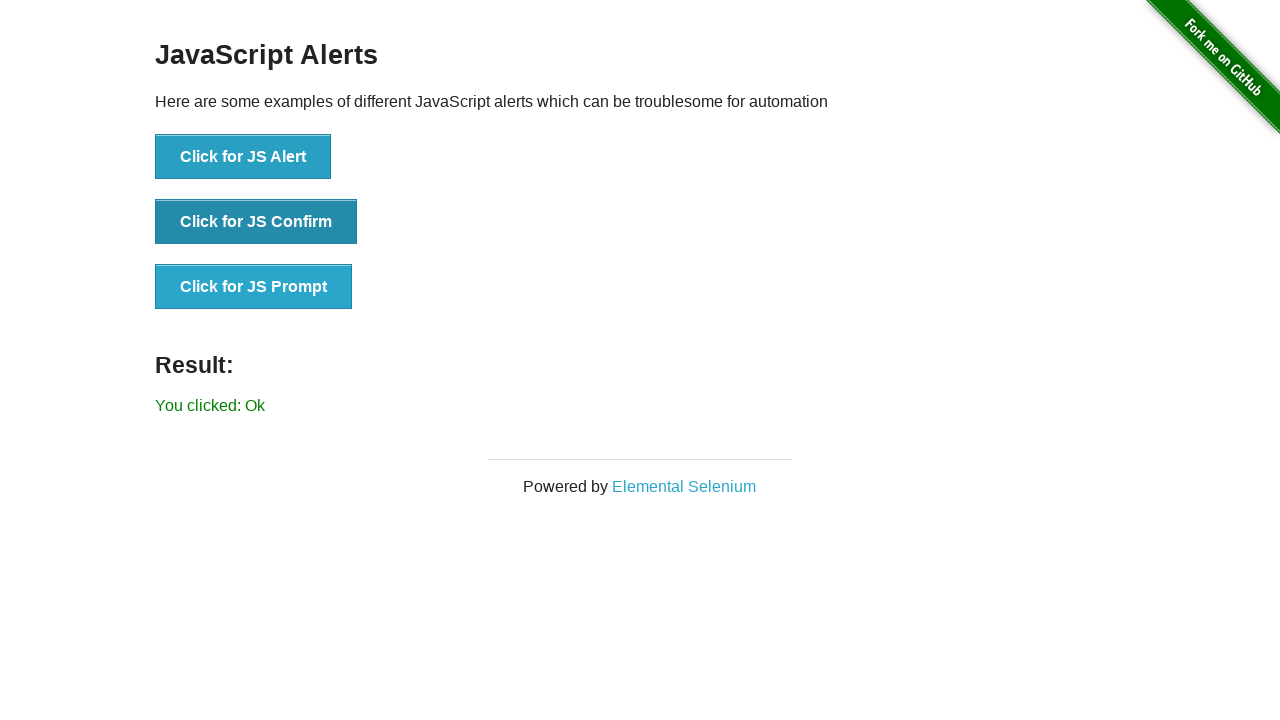

Clicked button to trigger JS prompt dialog at (254, 287) on button:has-text('Click for JS Prompt')
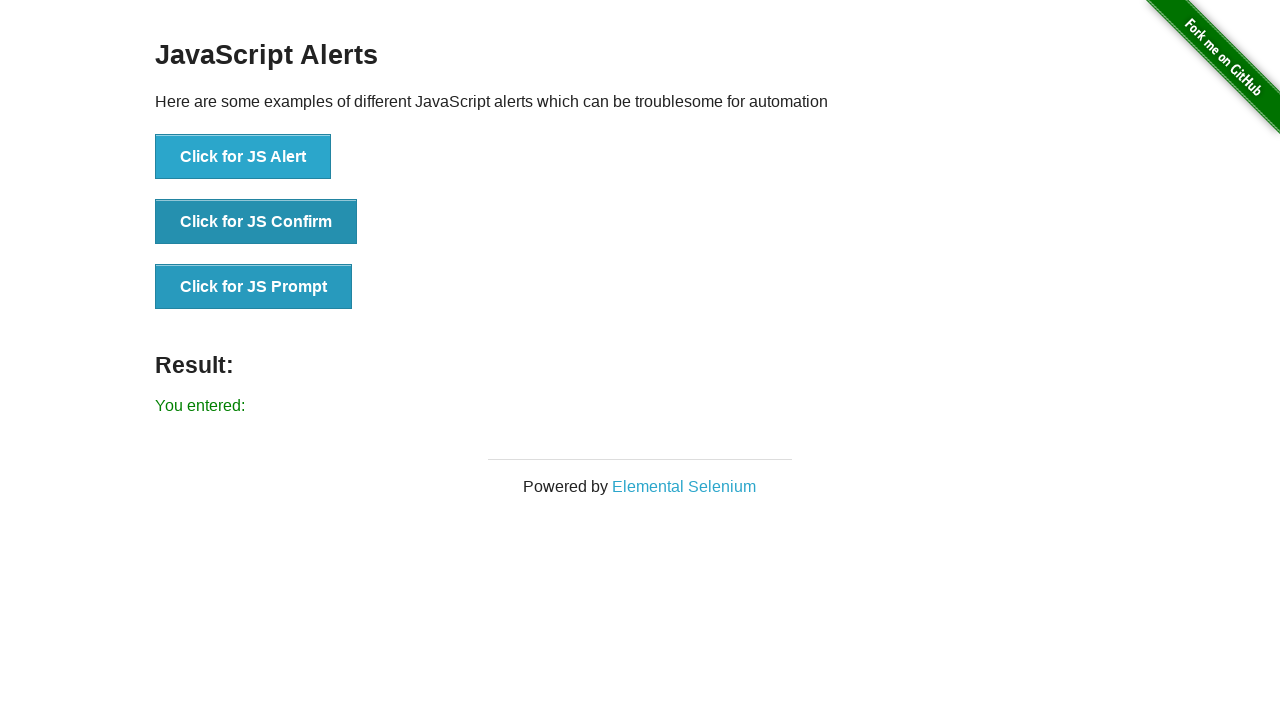

Accepted prompt dialog and entered 'Hello World'
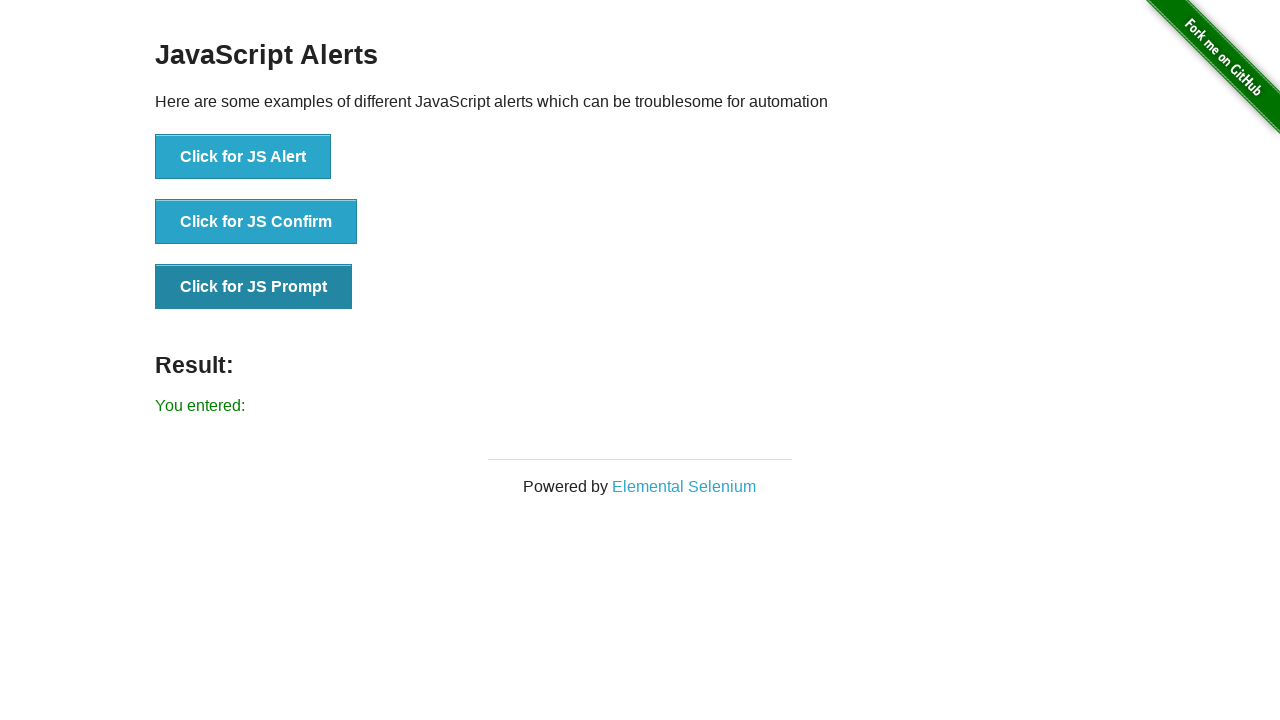

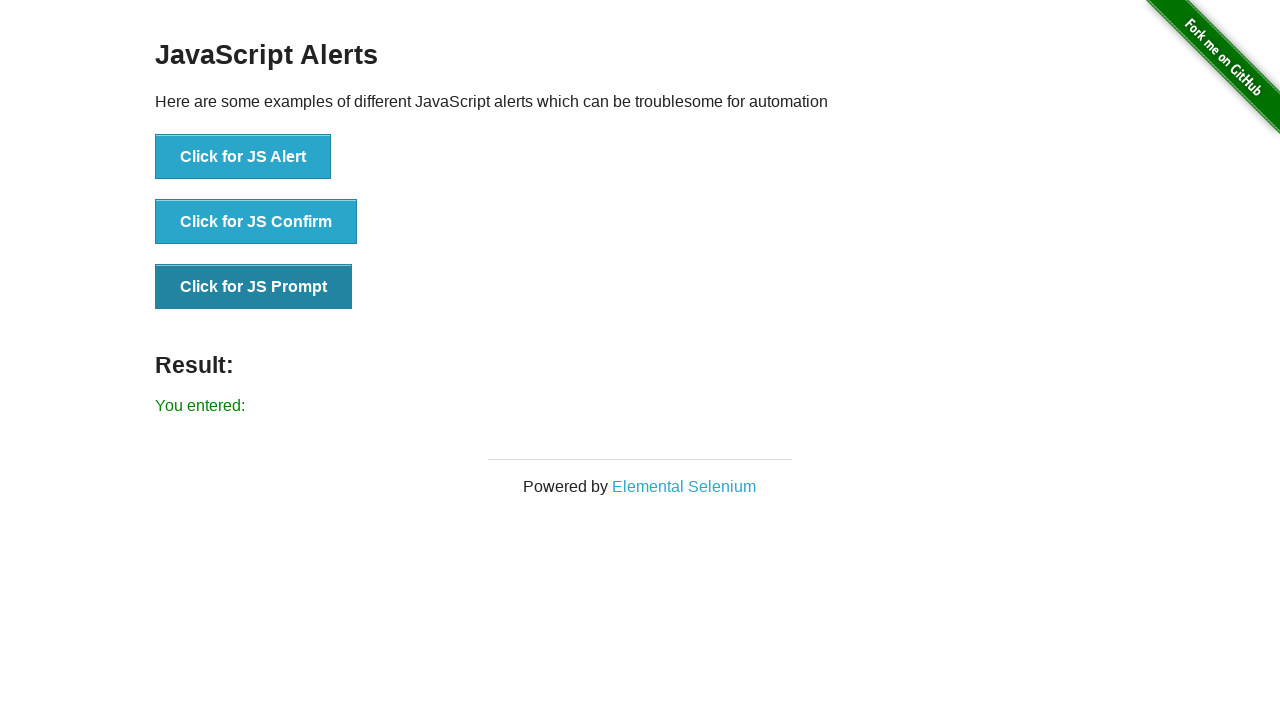